Tests opening a new browser tab by navigating to a page, opening a new tab, navigating to a different page in the new tab, and verifying there are two window handles.

Starting URL: https://the-internet.herokuapp.com/windows

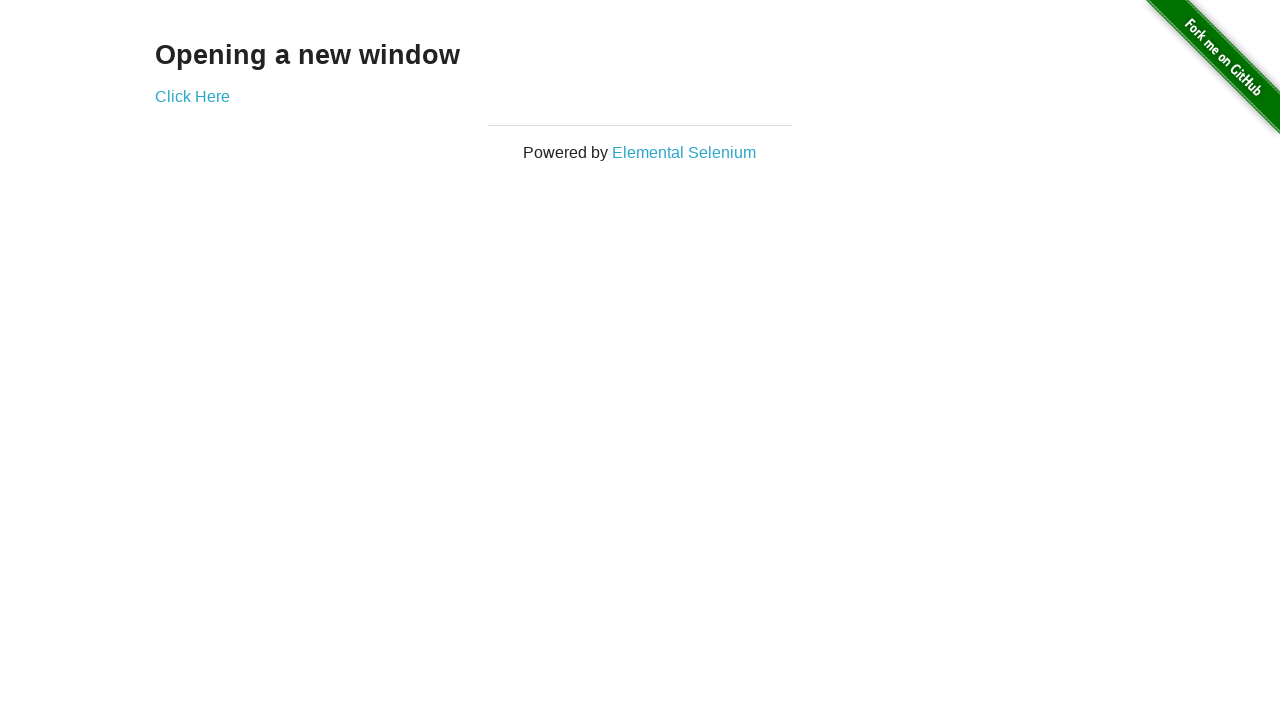

Opened a new browser tab
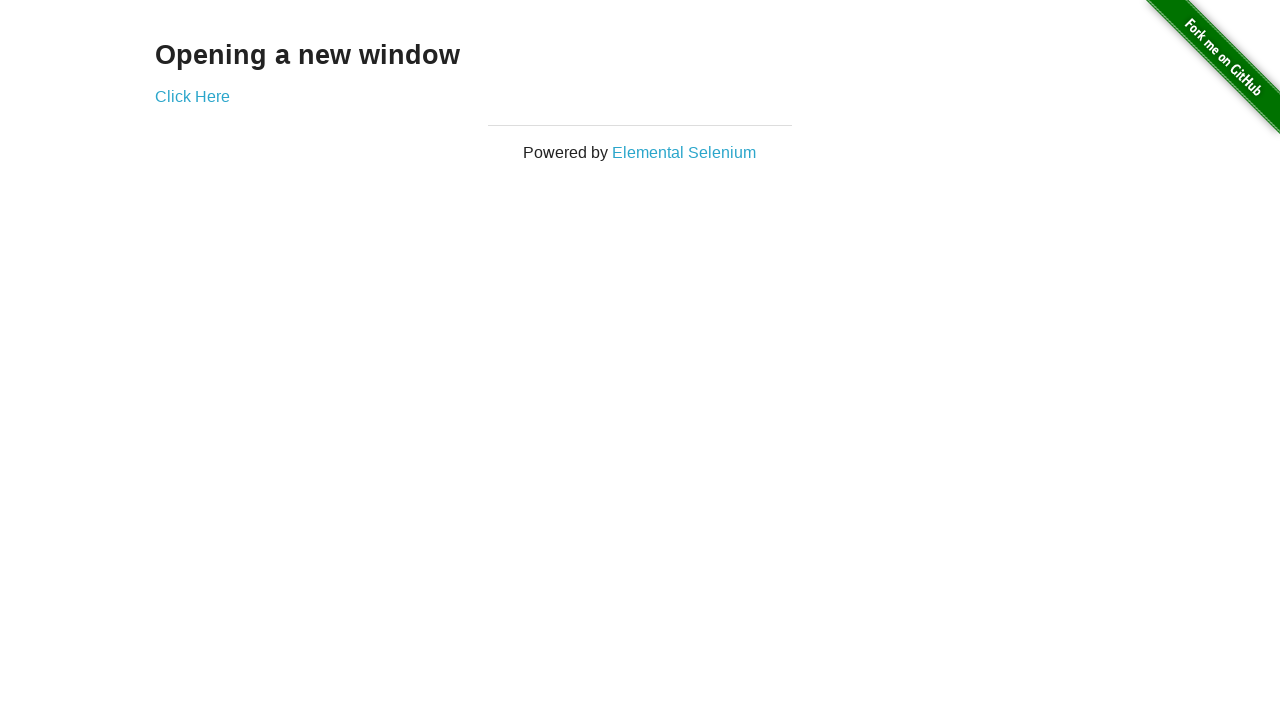

Navigated to typos page in the new tab
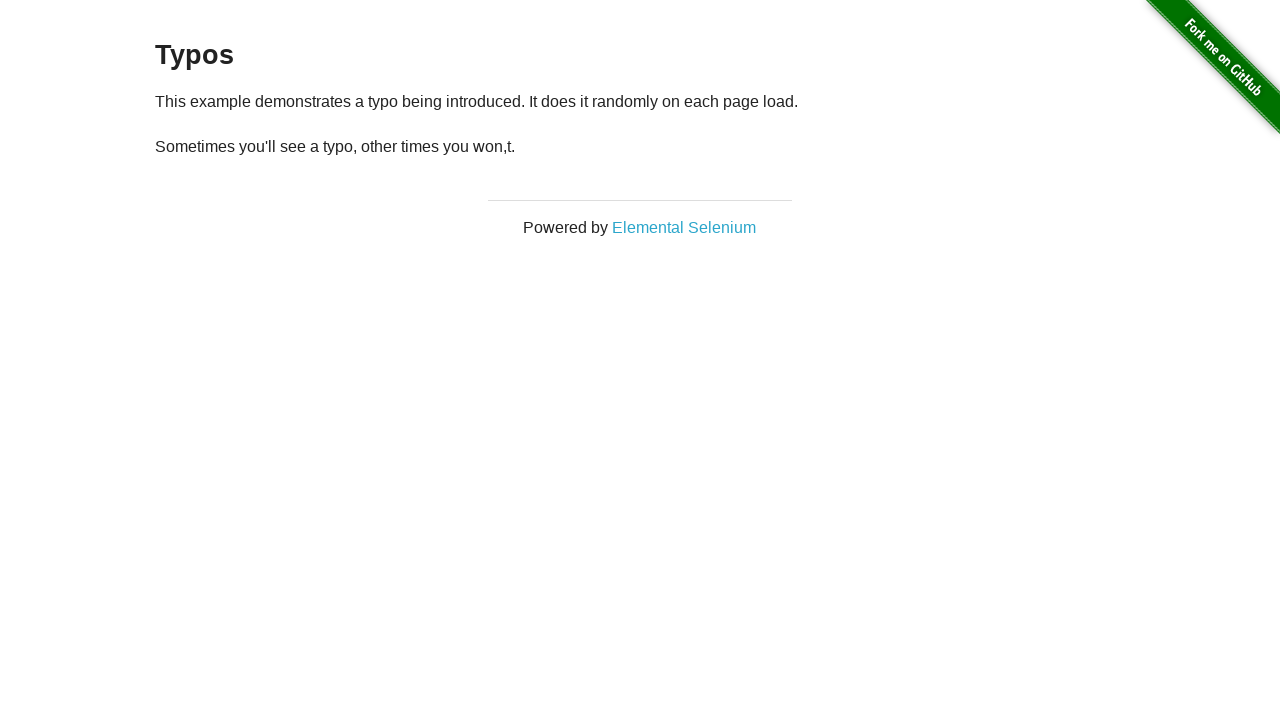

Verified that 2 pages are open
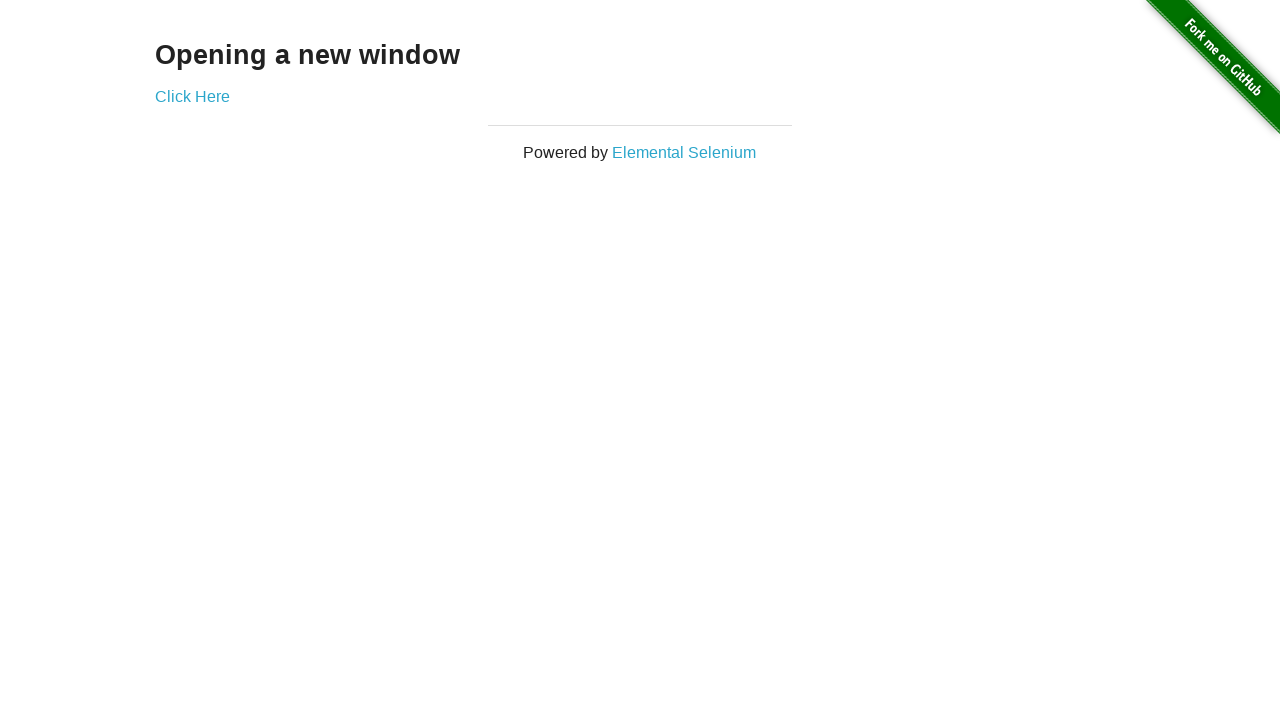

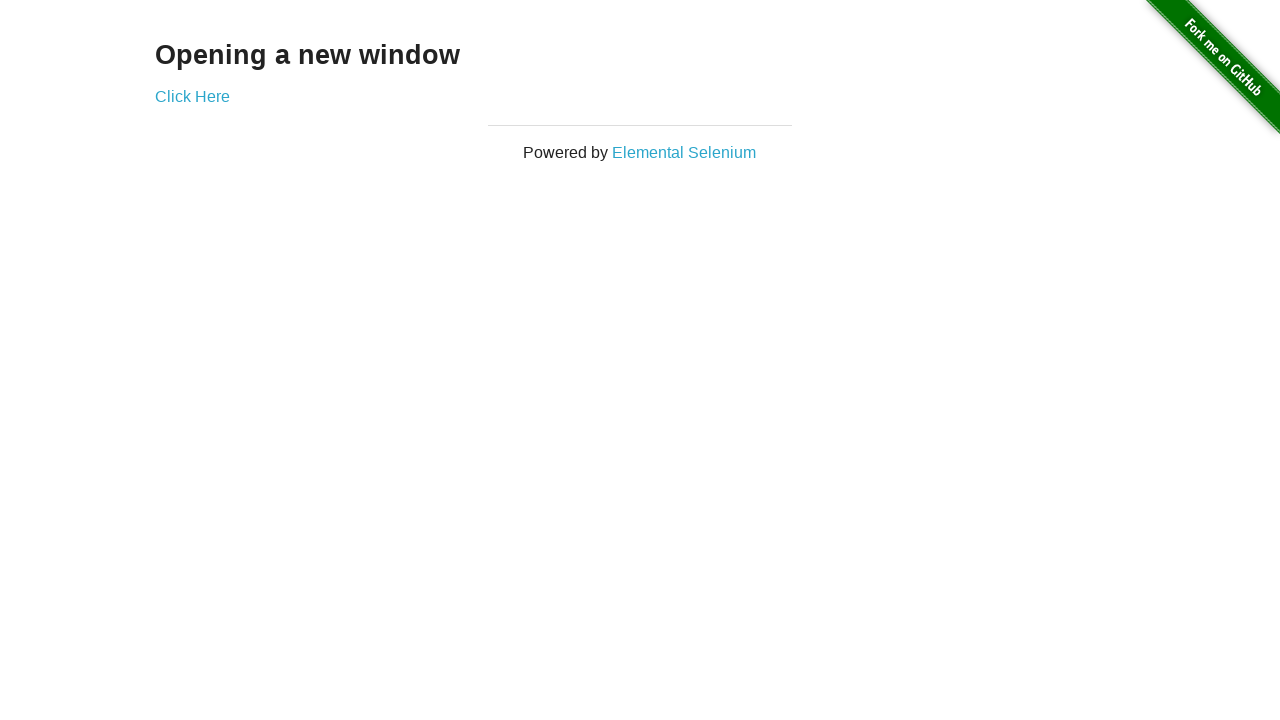